Tests file upload functionality on a form by selecting a file and then clicking the reset button to clear the selection.

Starting URL: https://formy-project.herokuapp.com/fileupload

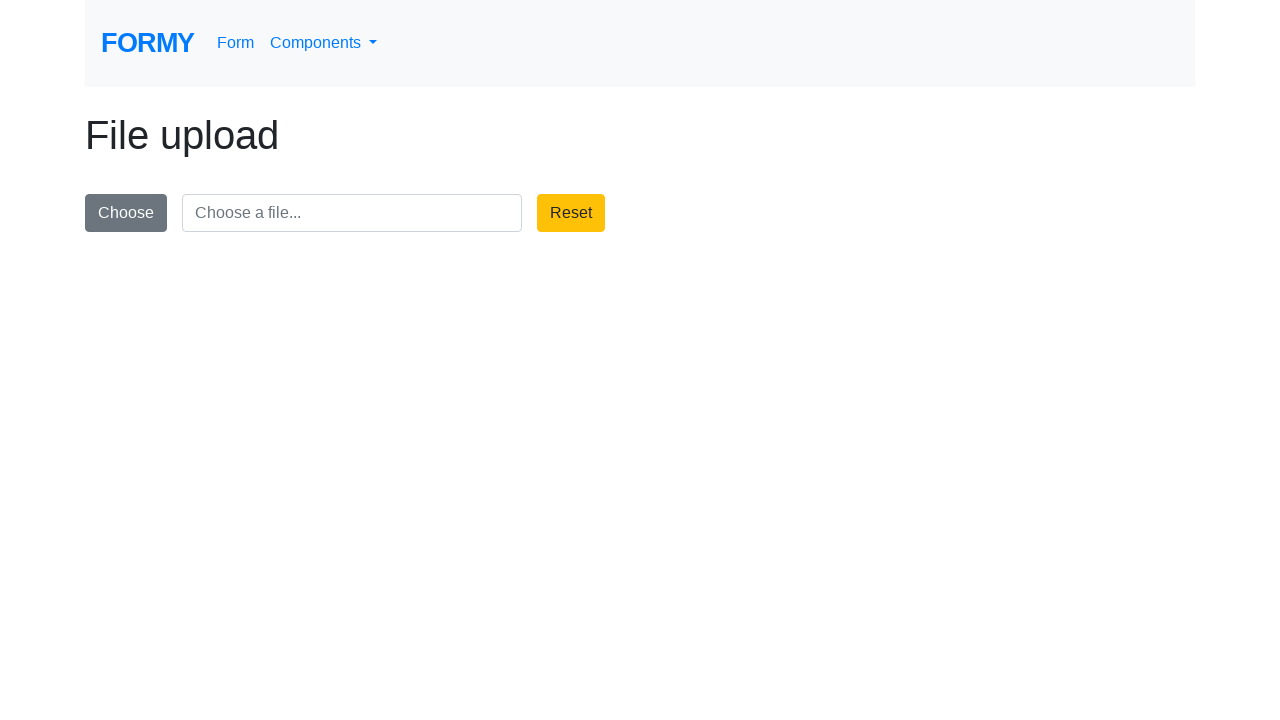

Uploaded test file 'test_upload.txt' using set_input_files()
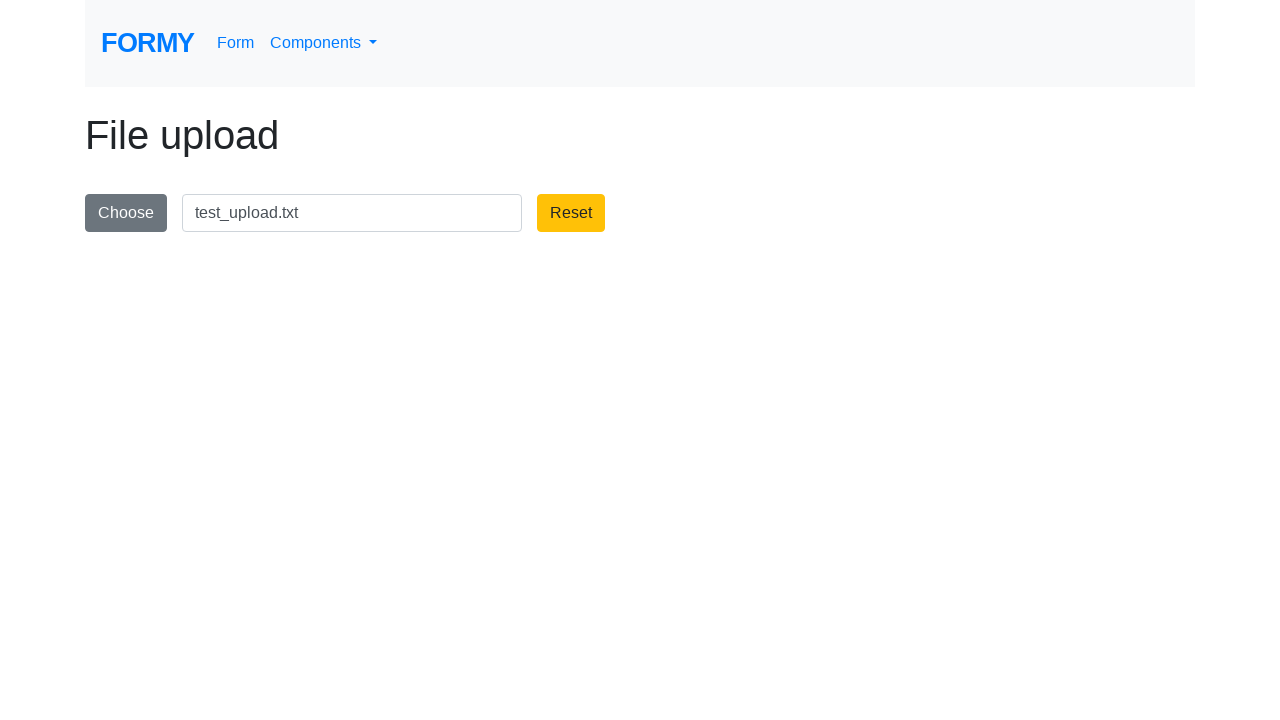

Waited 1000ms for file upload to be processed
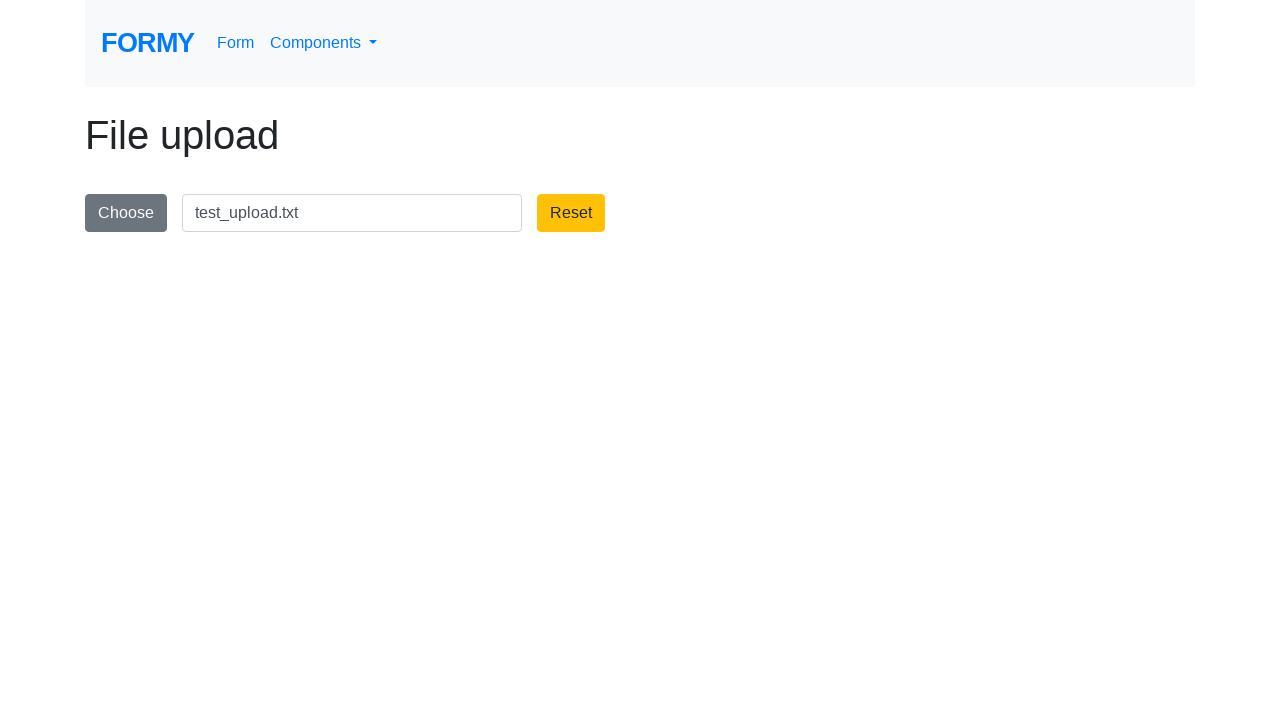

Clicked Reset button to clear file selection at (571, 213) on button:has-text('Reset')
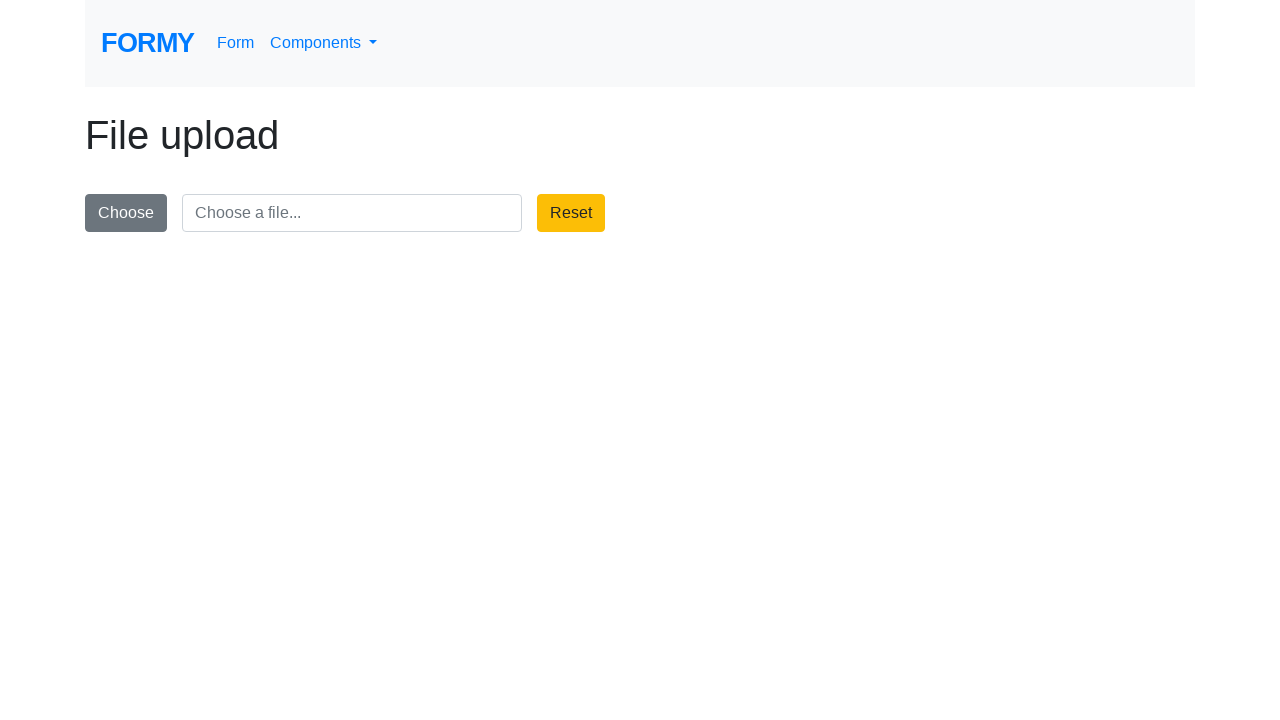

Waited 1000ms for reset operation to complete
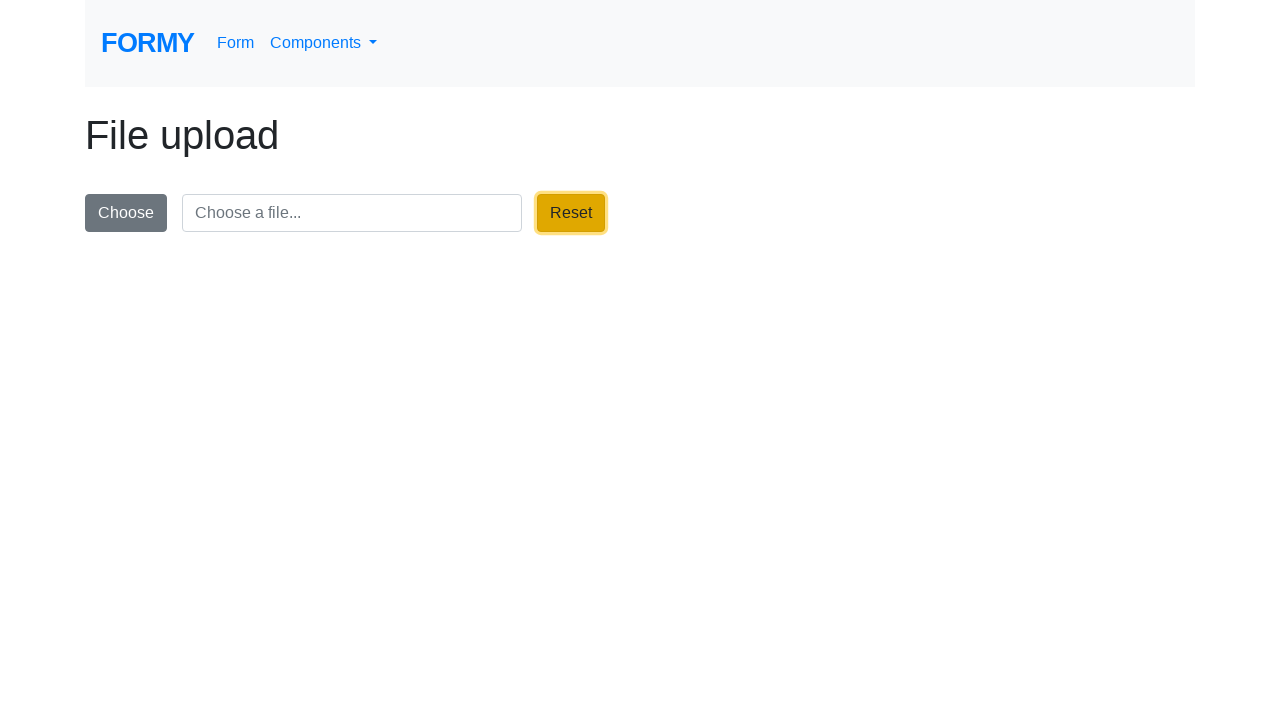

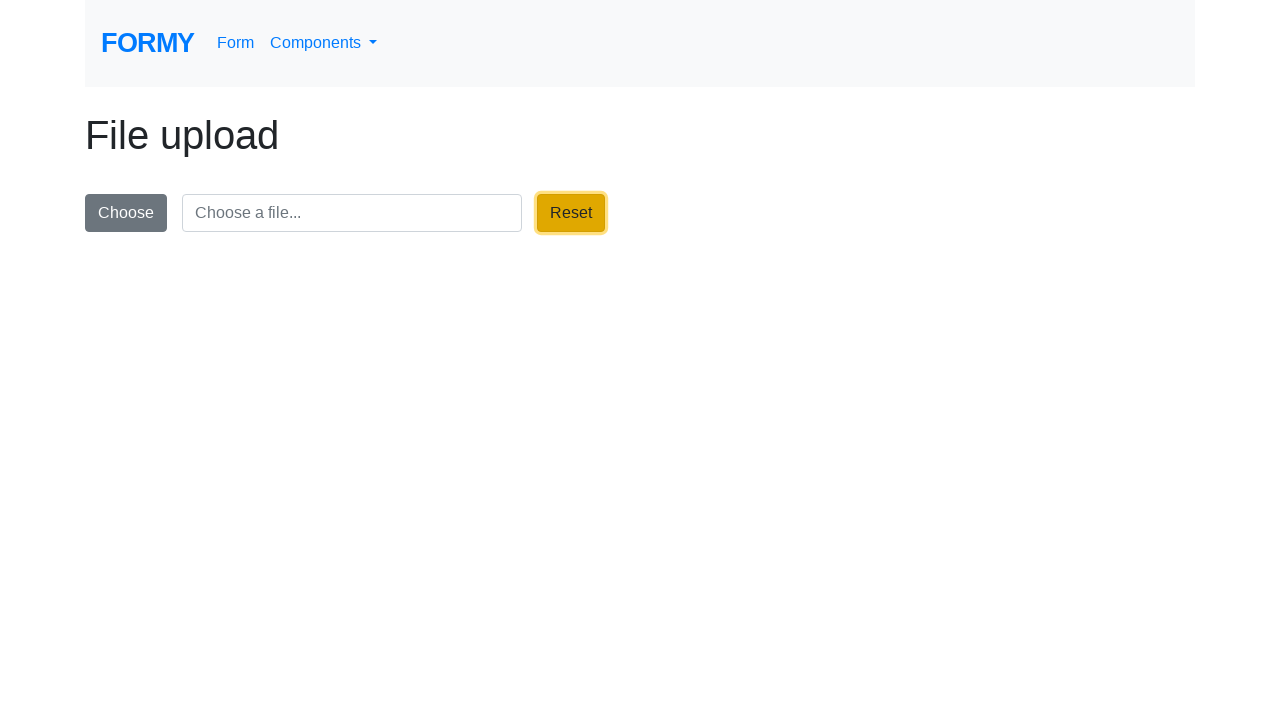